Tests iframe handling by switching between frames, typing into text boxes inside iframes, and navigating nested iframes (iframe within an iframe)

Starting URL: https://demo.automationtesting.in/Frames.html

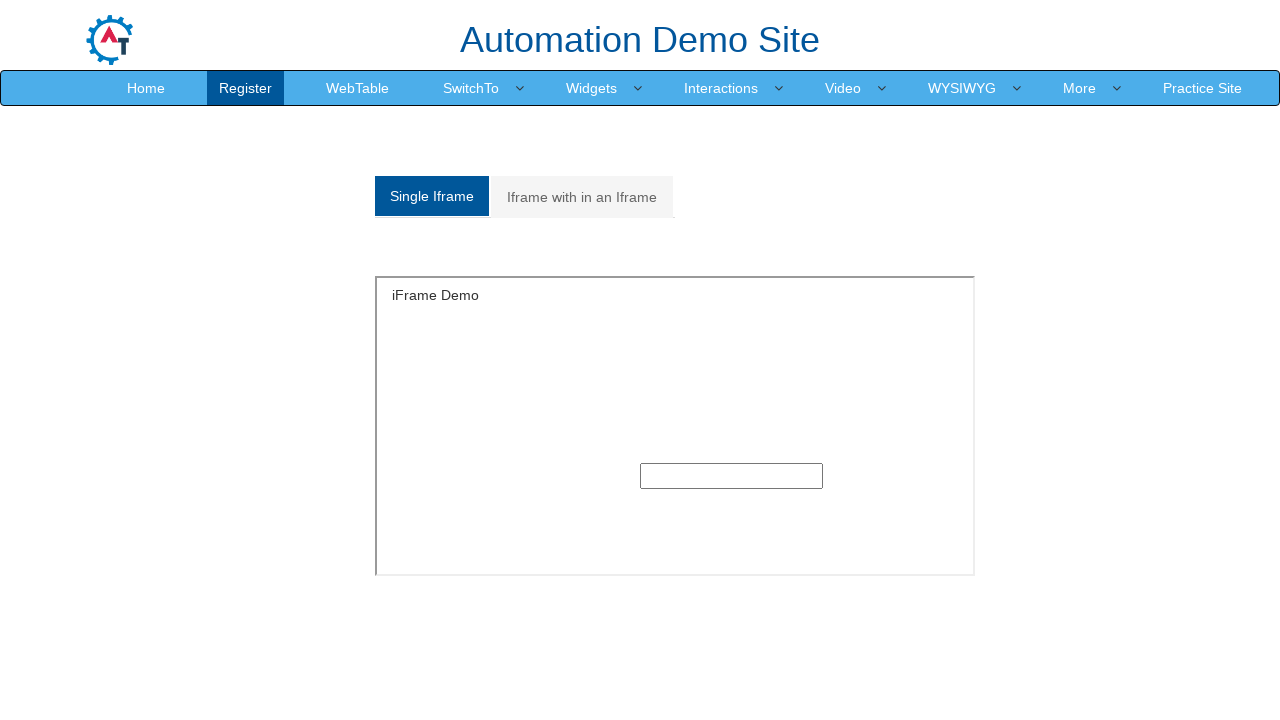

Switched to first iframe and filled text box with 'Marcus' on iframe >> nth=0 >> internal:control=enter-frame >> xpath=//input
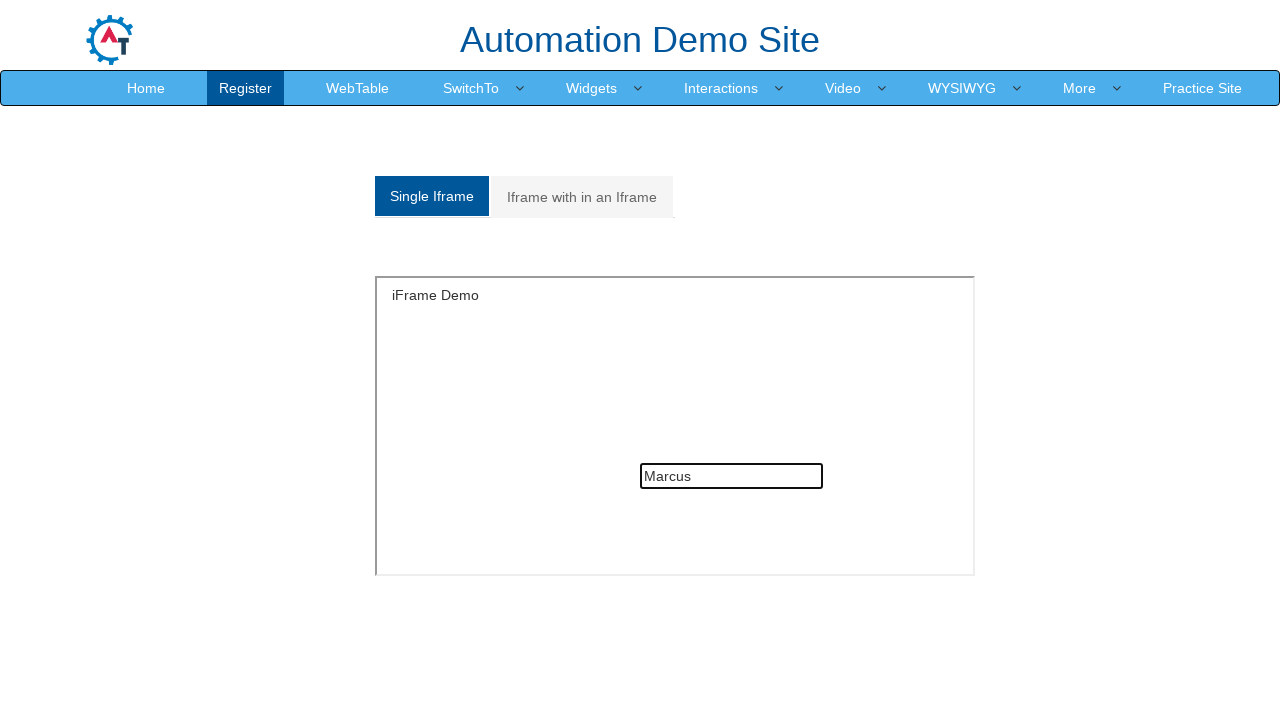

Clicked on 'Iframe with in an Iframe' tab at (582, 197) on a >> internal:has-text="Iframe with in an Iframe"i
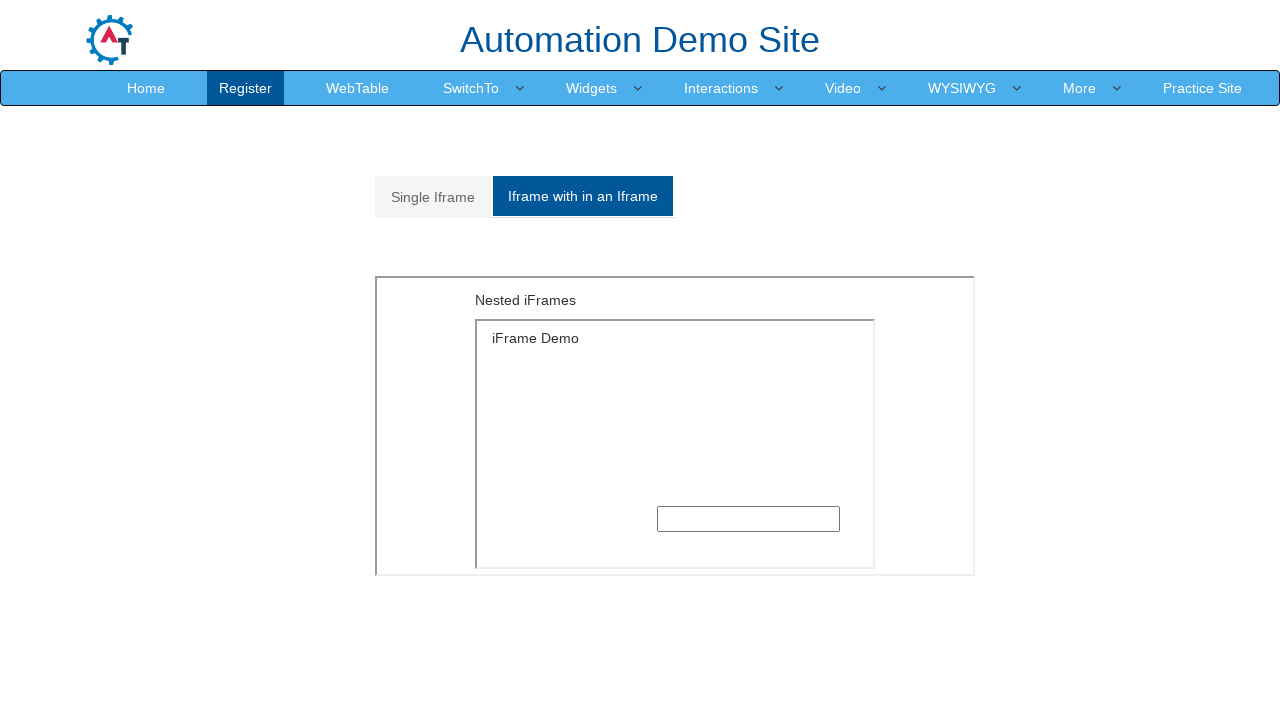

Located outer iframe (second iframe on the page)
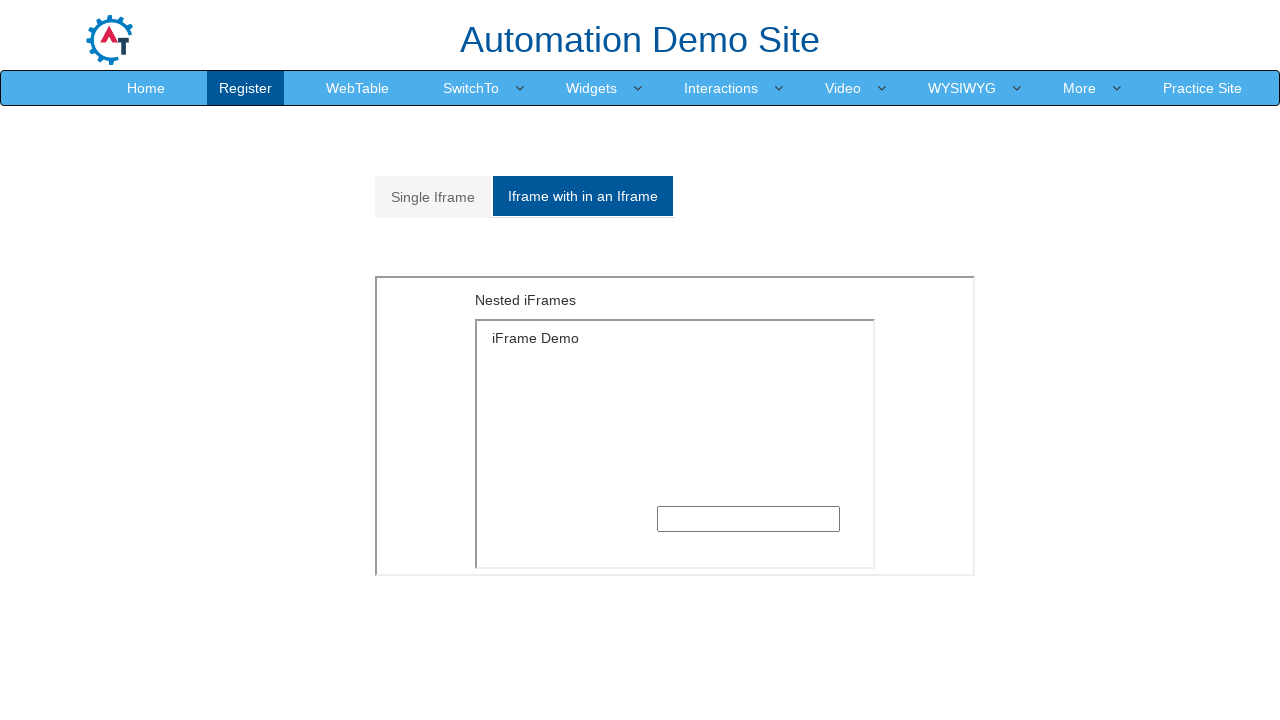

Located inner iframe nested within outer iframe
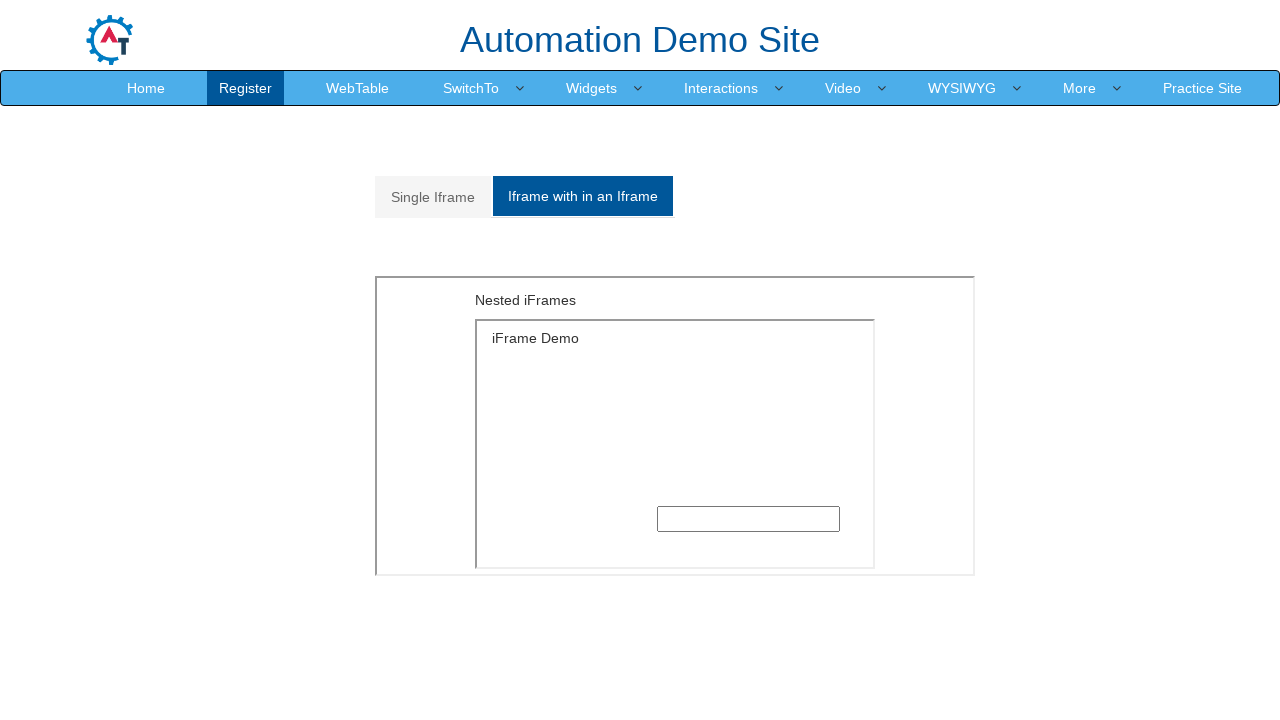

Filled text box inside nested iframe with 'Marcus' on iframe >> nth=1 >> internal:control=enter-frame >> iframe >> nth=0 >> internal:c
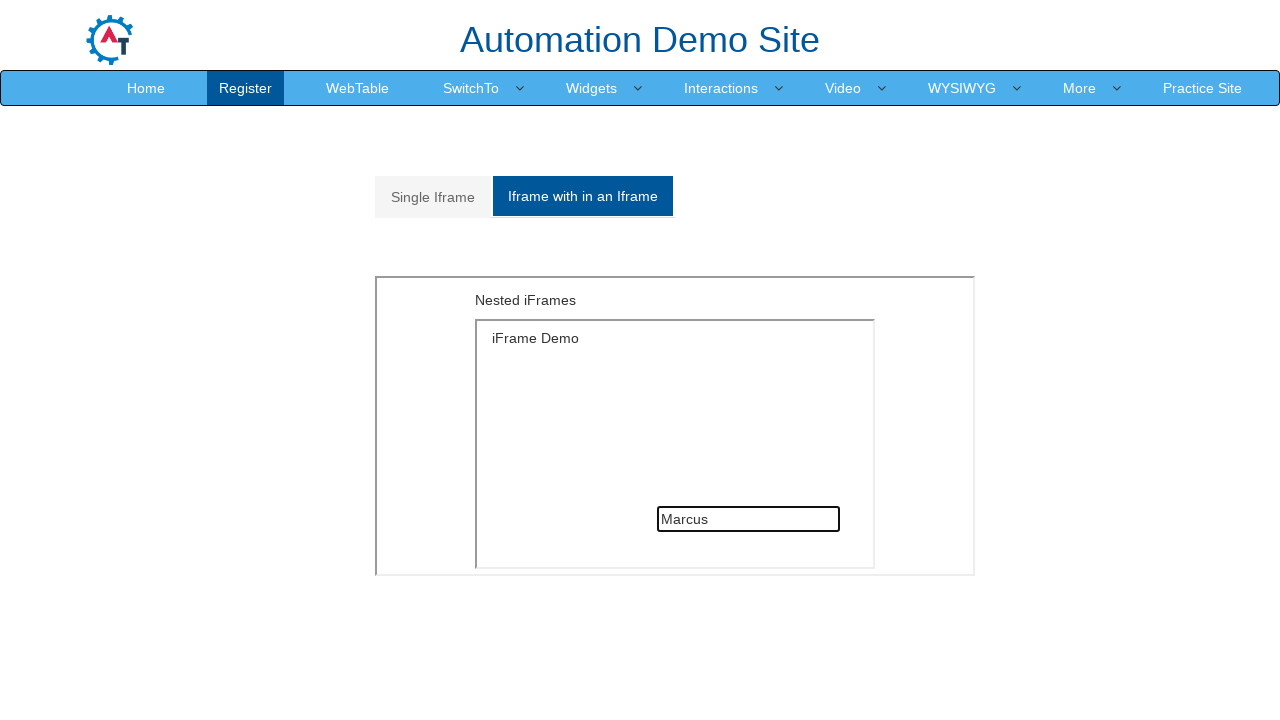

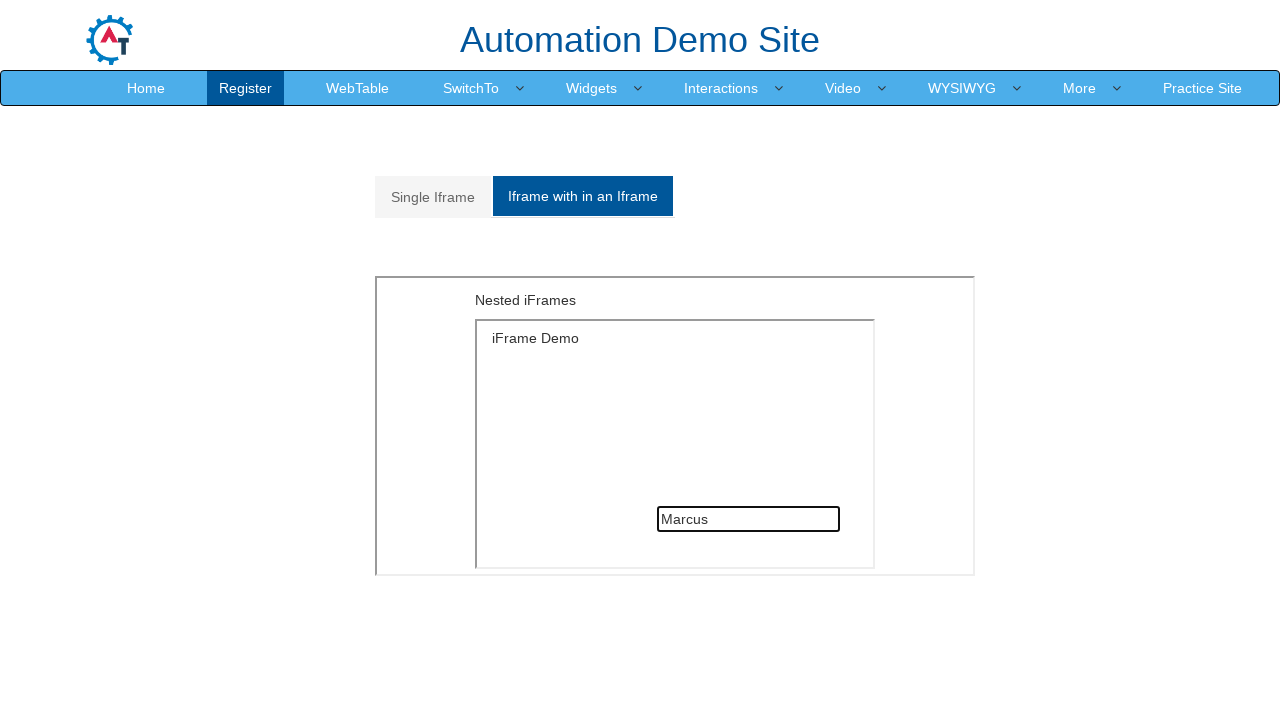